Tests the complete word counter functionality including word count, character count, and keyword density by entering text with repeated words.

Starting URL: https://wordcounter.net/

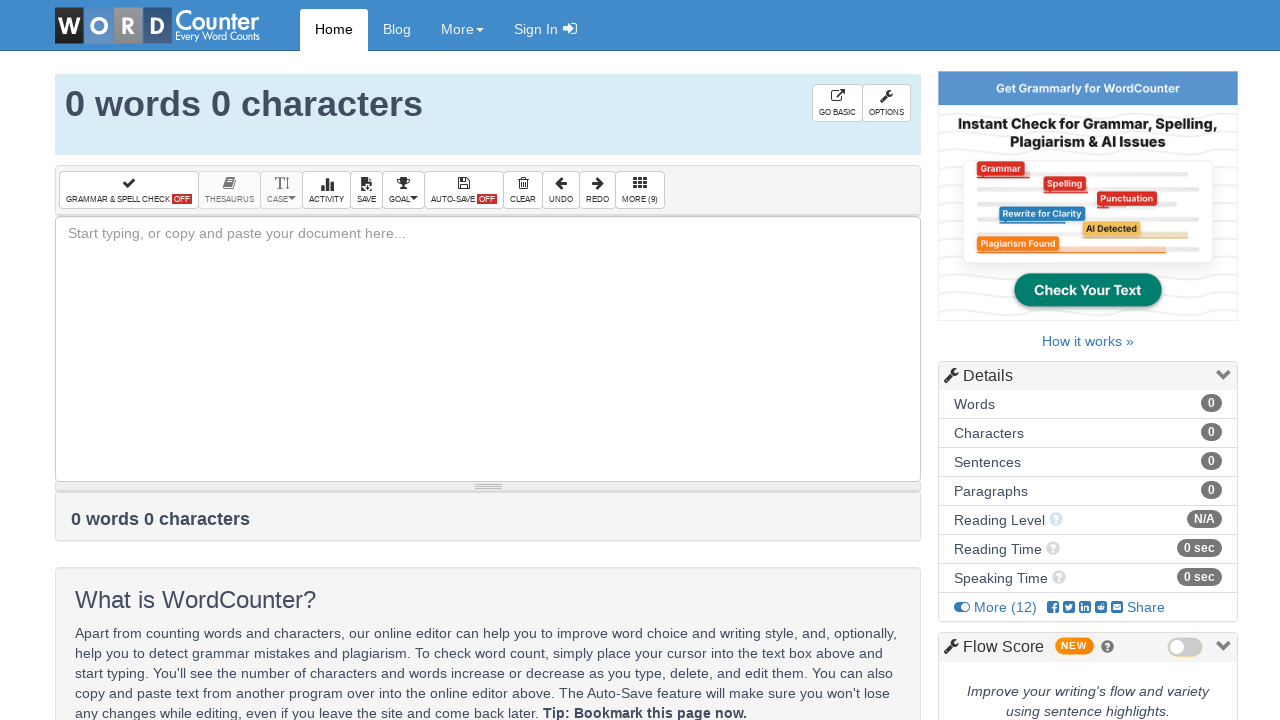

Filled text box with test content containing repeated words on #box
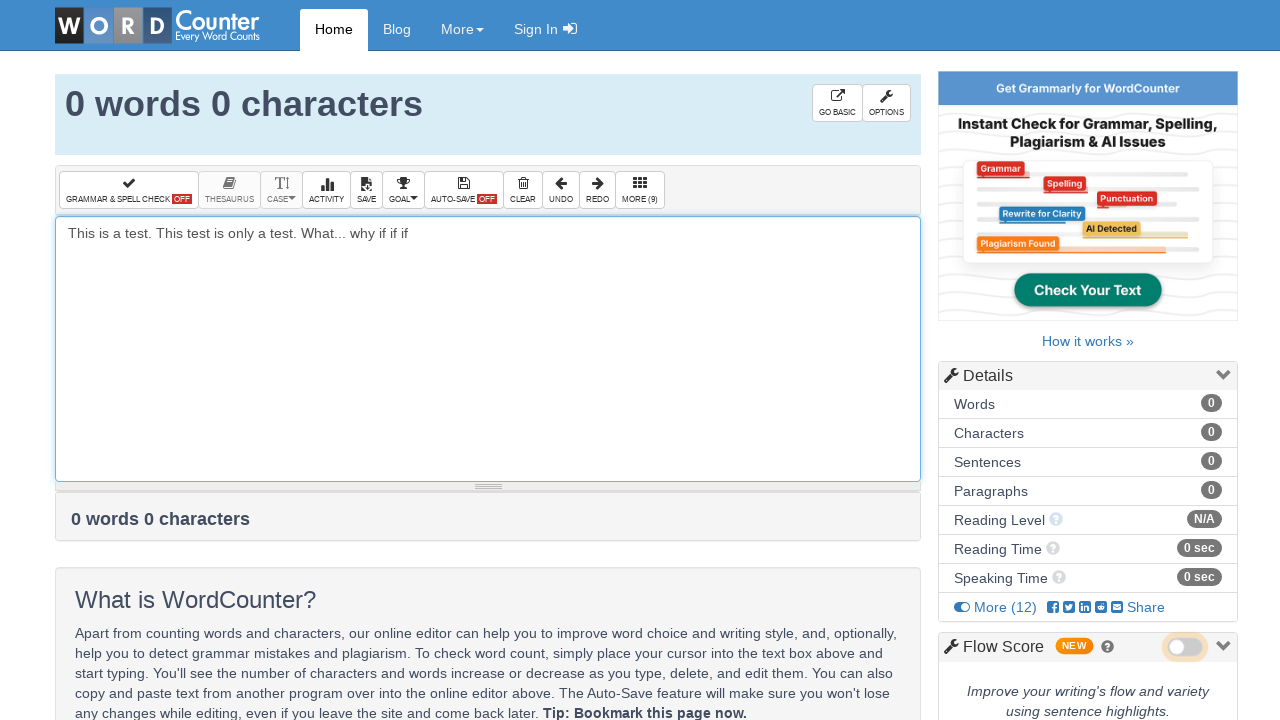

Waited 2 seconds for counters to update
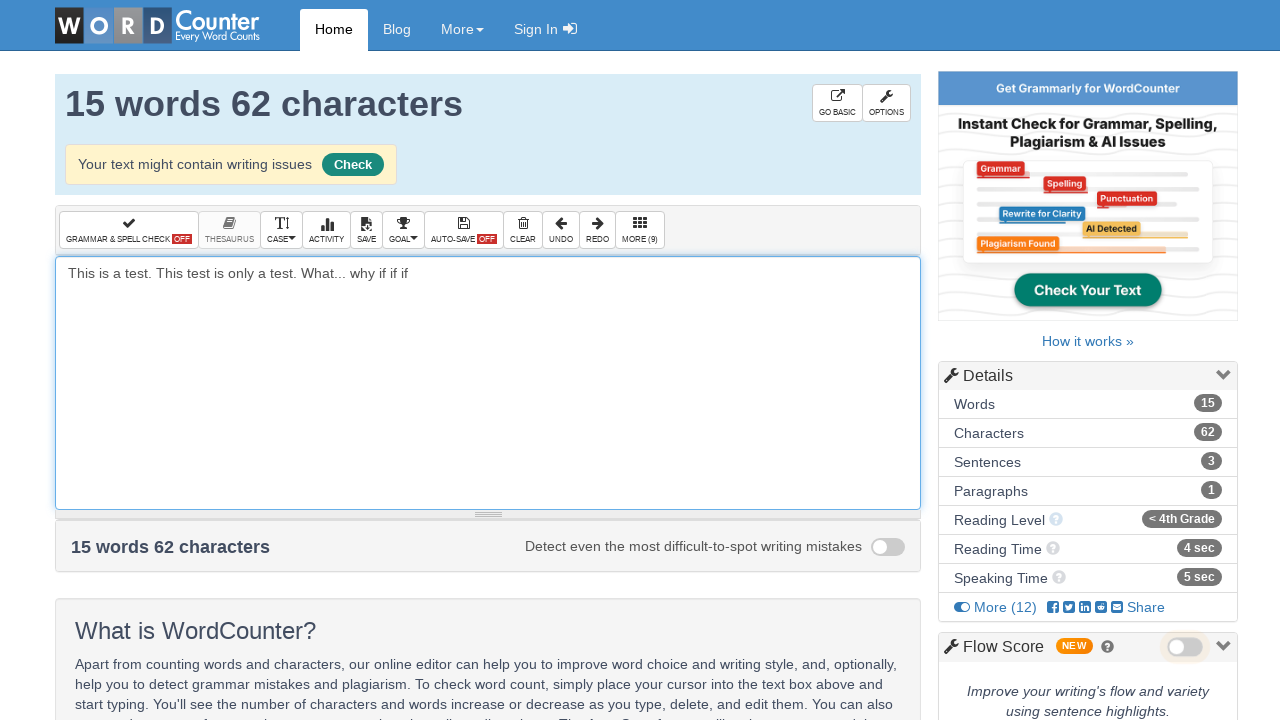

Verified word count element is displayed
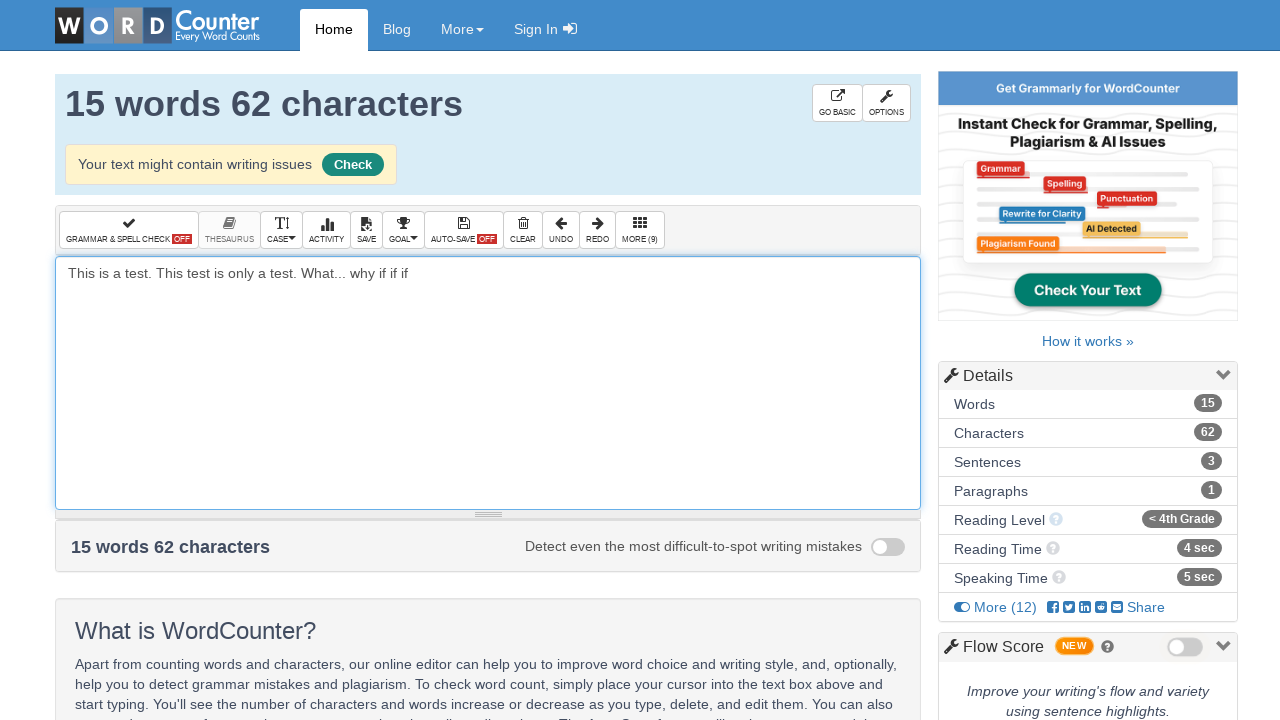

Verified character count element is displayed
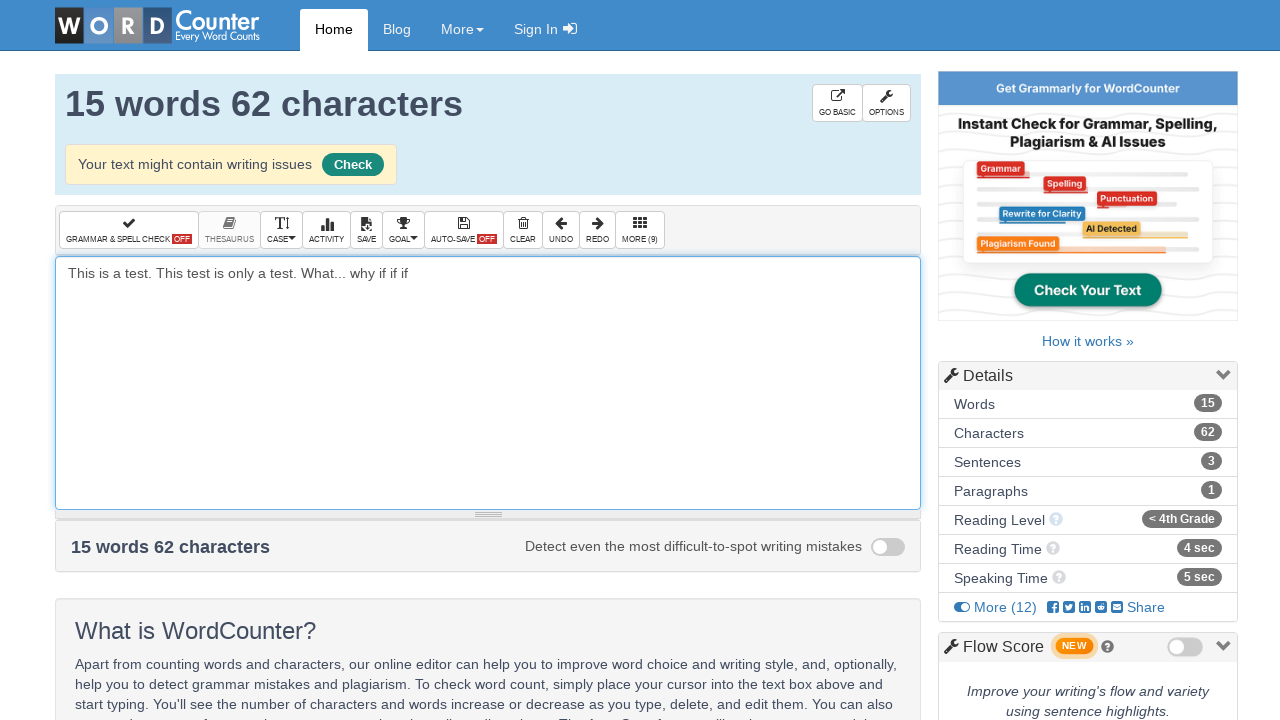

Verified keyword density items are displayed
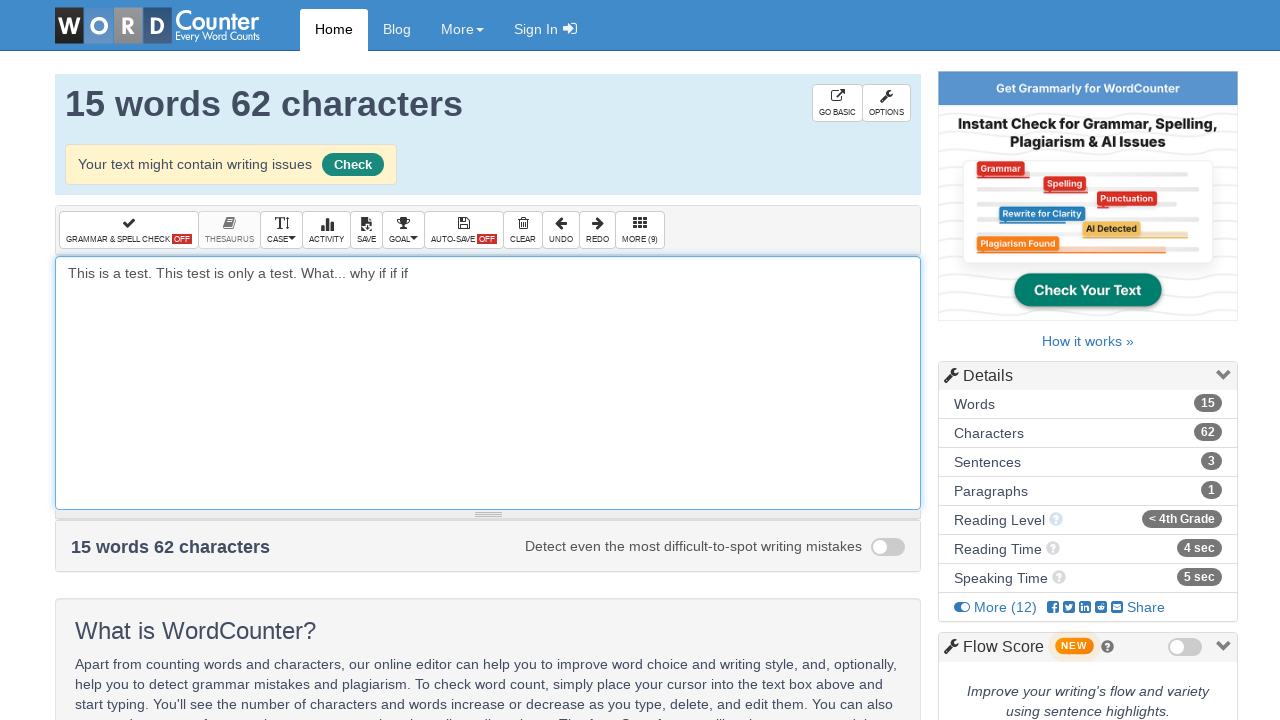

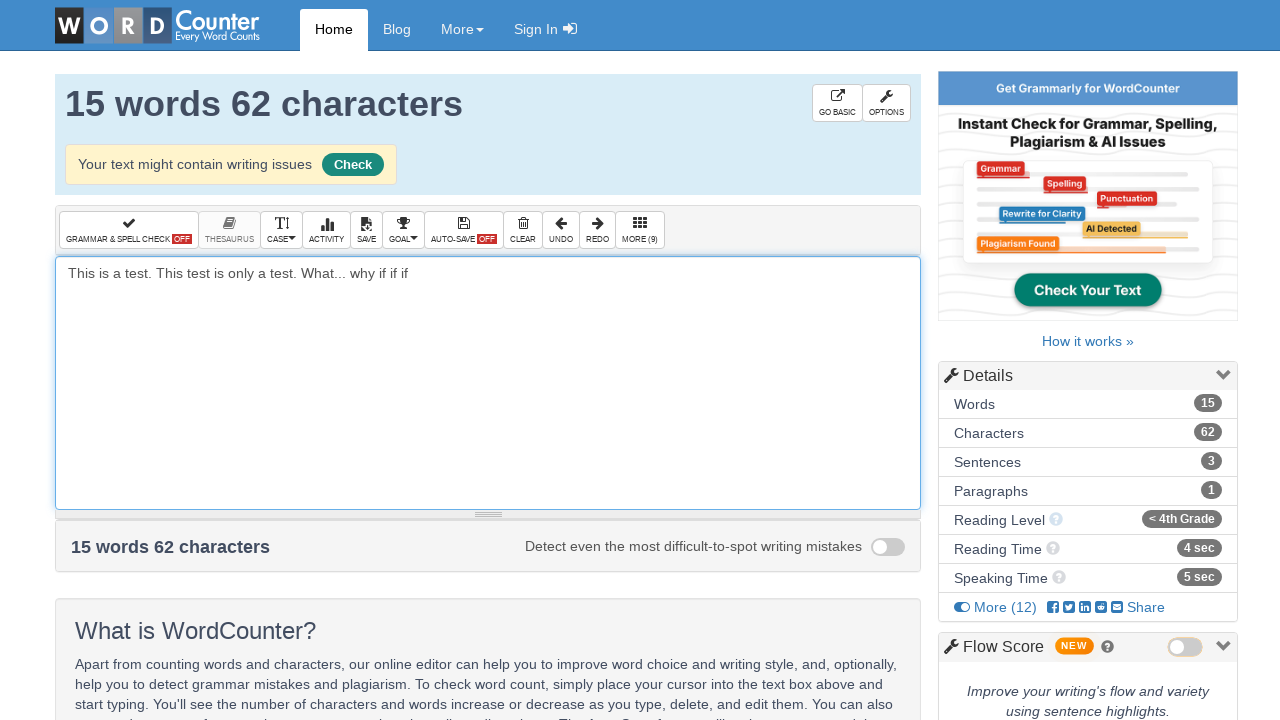